Tests dynamic content loading by clicking a button and waiting for hidden content to become visible

Starting URL: https://the-internet.herokuapp.com/dynamic_loading/1

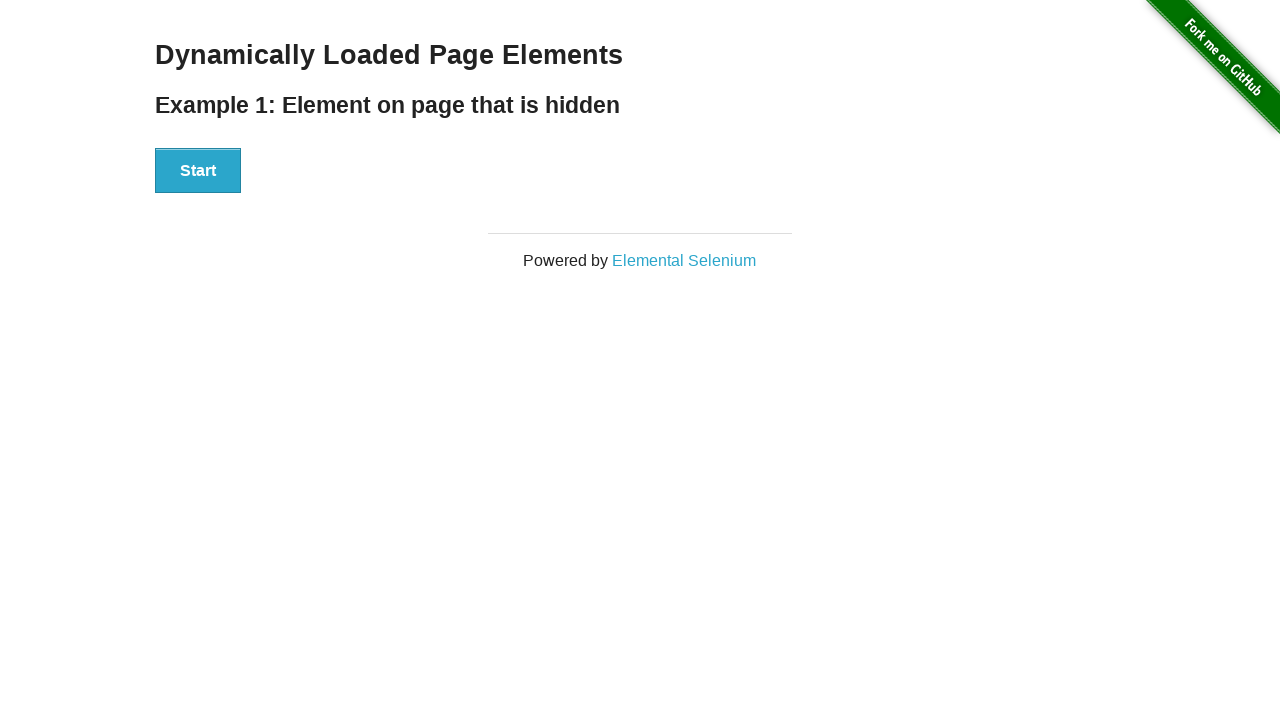

Clicked the Start button to trigger dynamic loading at (198, 171) on #start button
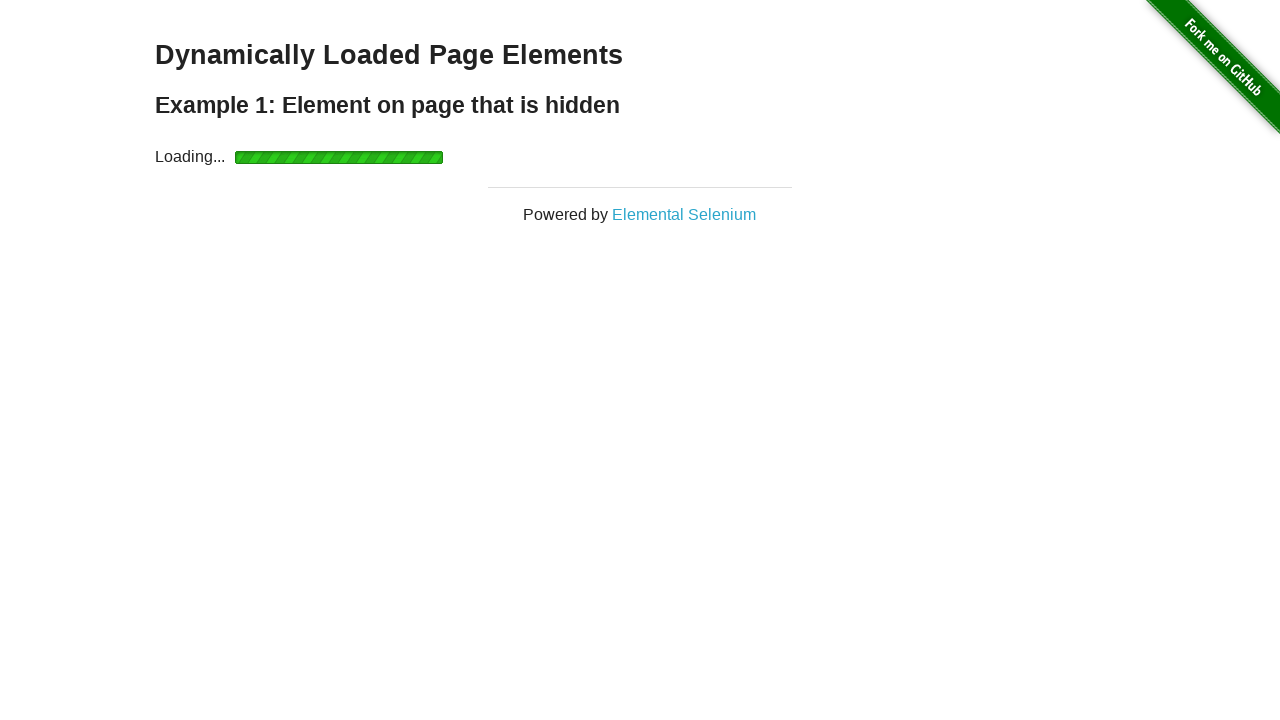

Dynamically loaded content became visible
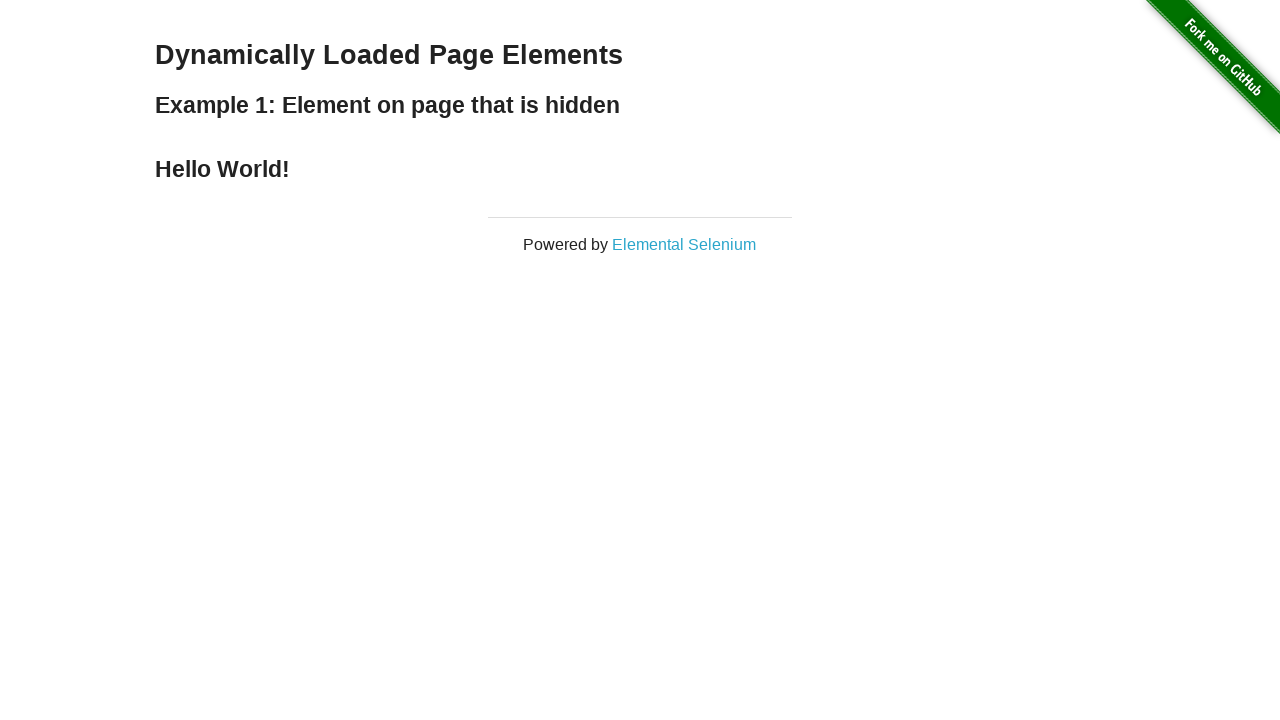

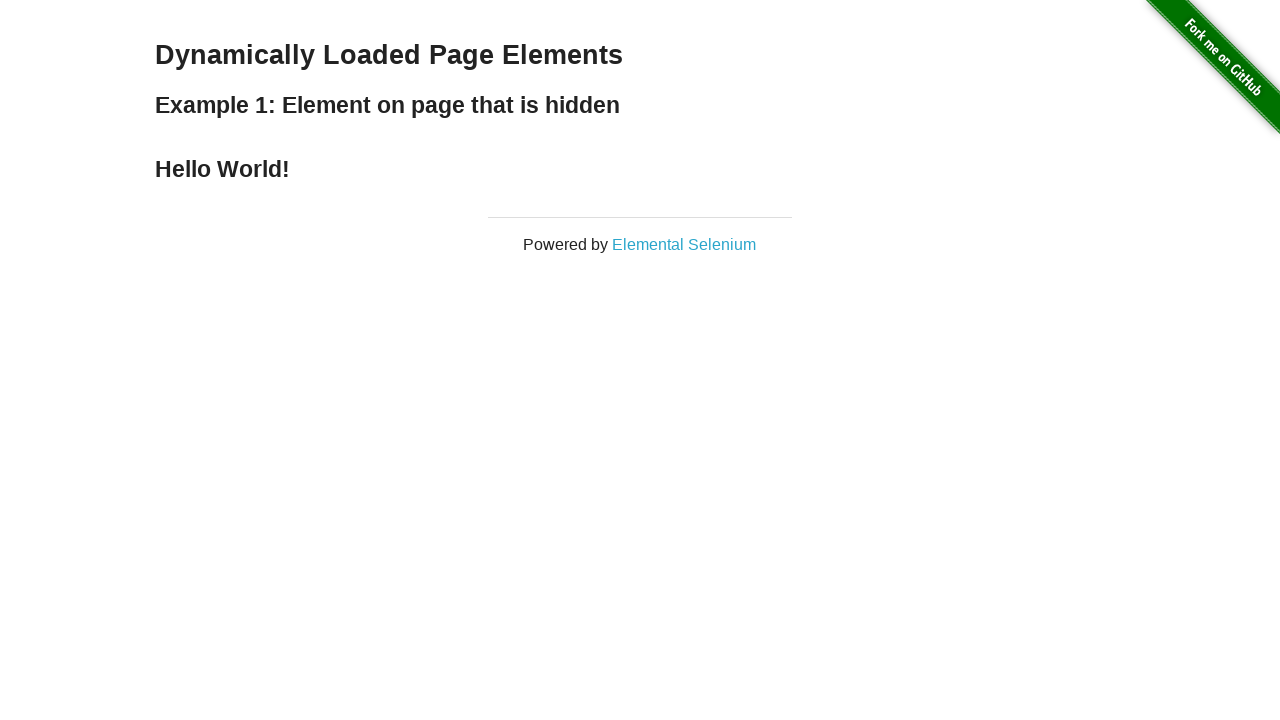